Tests the site-wide search bar functionality by entering a search term and clicking the search button.

Starting URL: https://www.aircanada.com/ca/en/aco/home.html

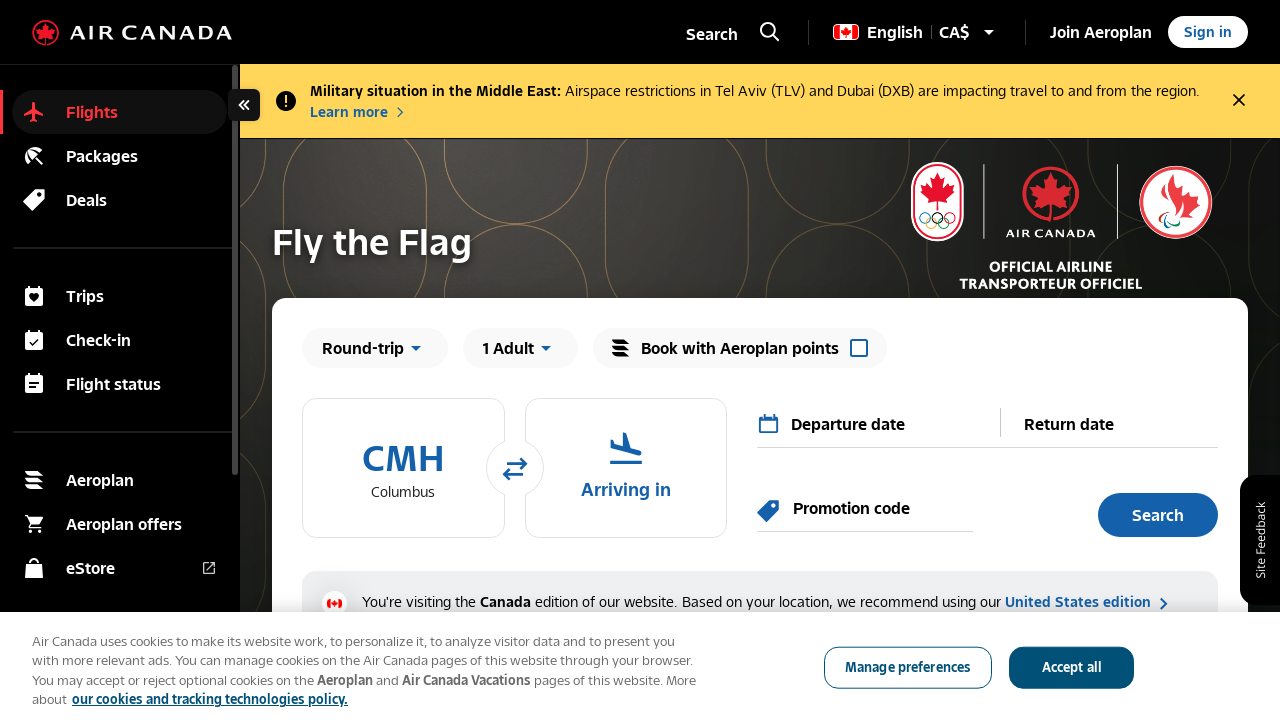

Entered 'Toronto' in the site-wide search input field on #acSiteSearchInput
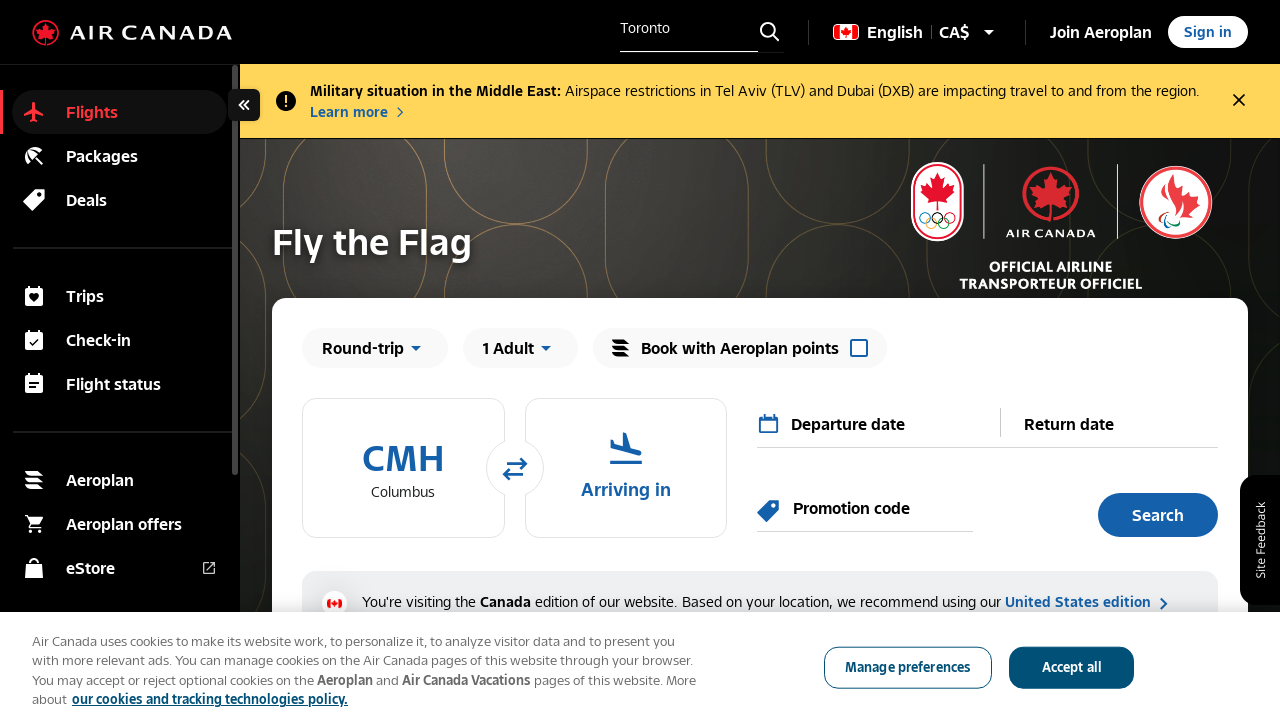

Clicked the search button to execute search at (770, 32) on xpath=//*[@id="pageHeader"]//ngx-ac-site-search//button
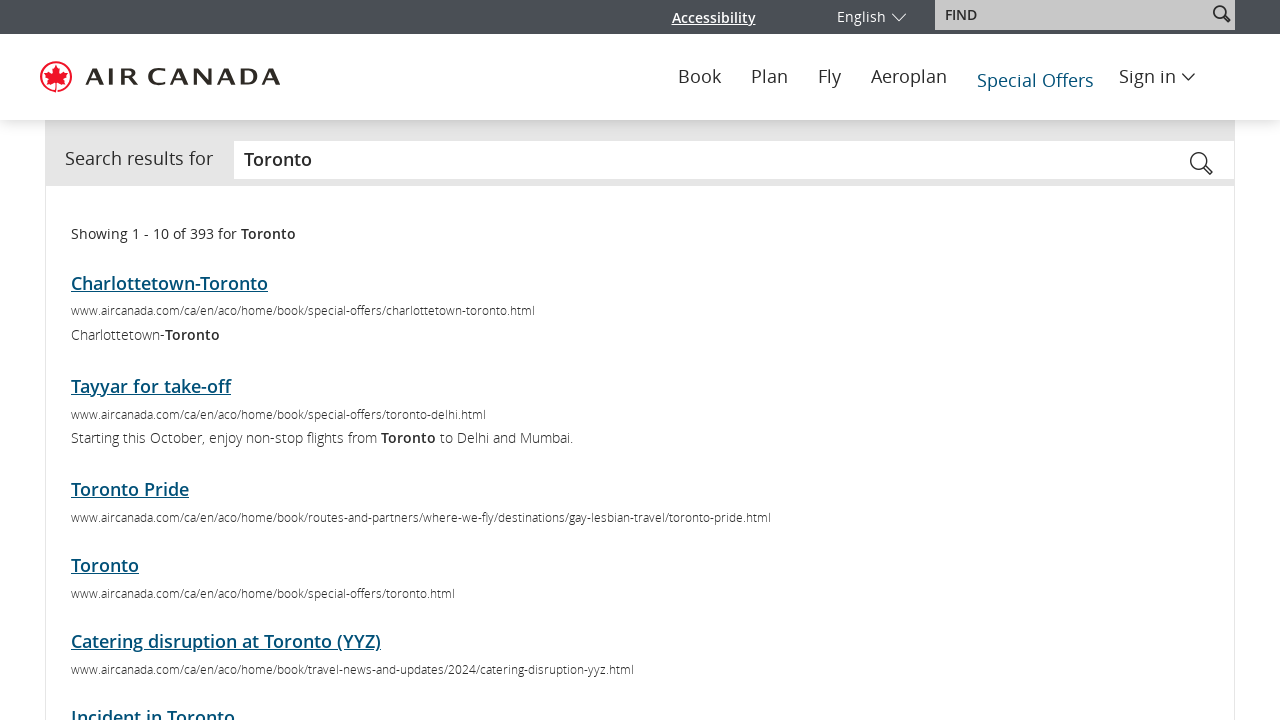

Search results page loaded successfully
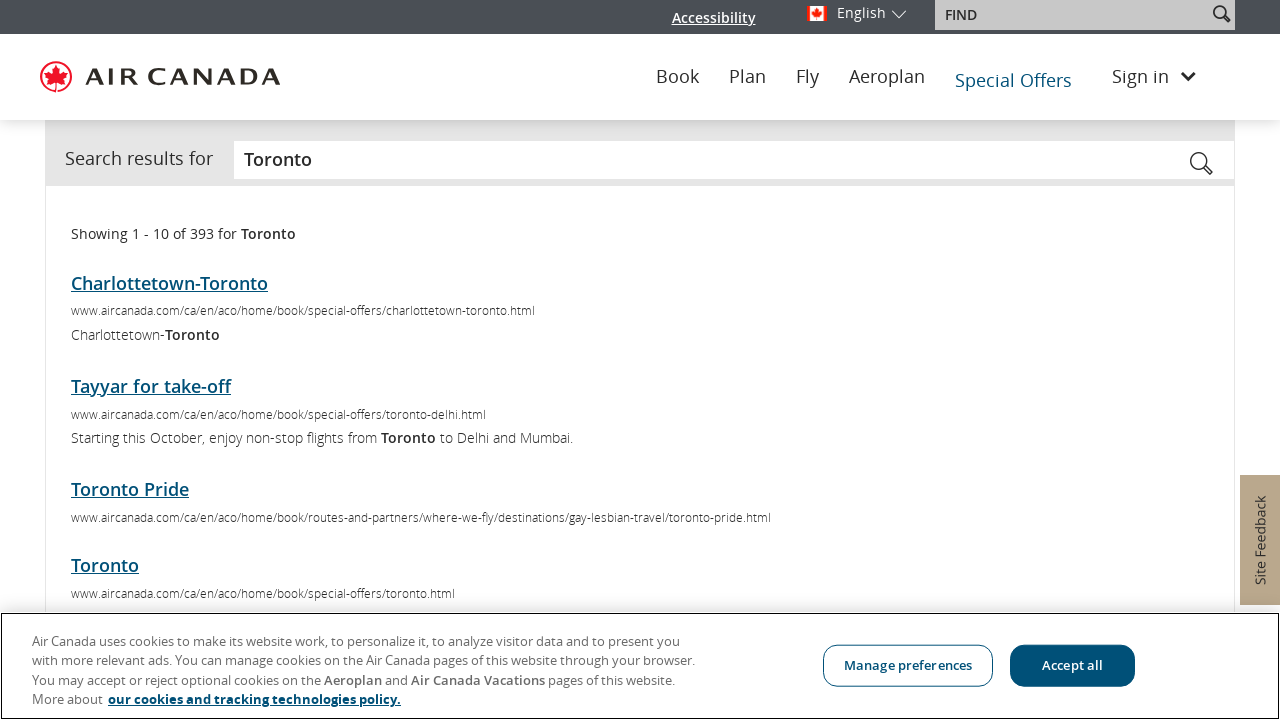

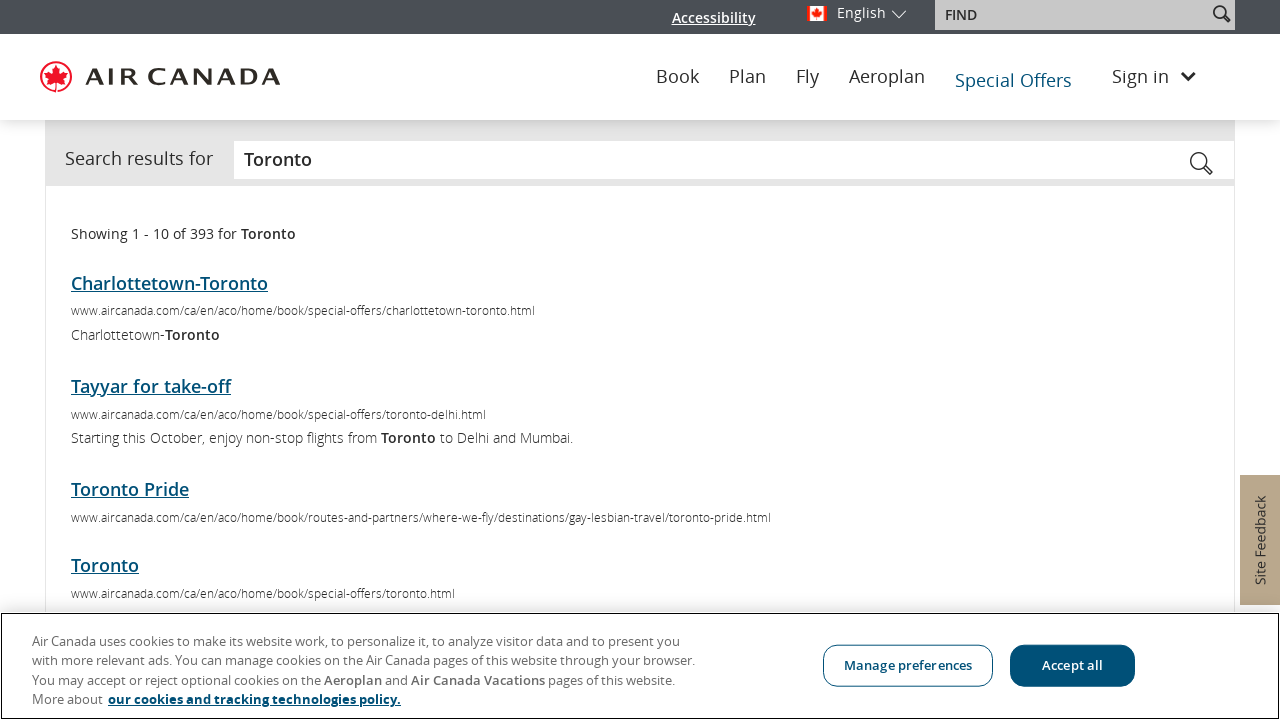